Tests hiding a text box by clicking the hide button and verifying it is no longer displayed

Starting URL: https://www.letskodeit.com/practice

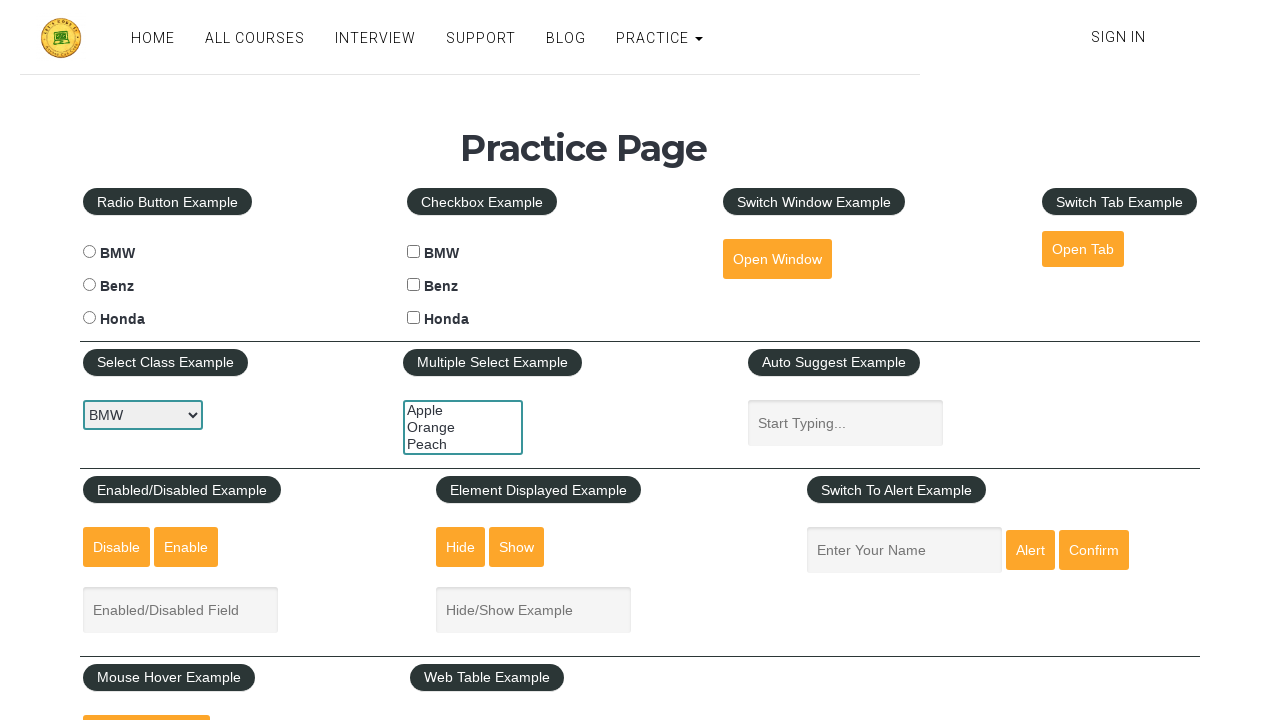

Navigated to practice page
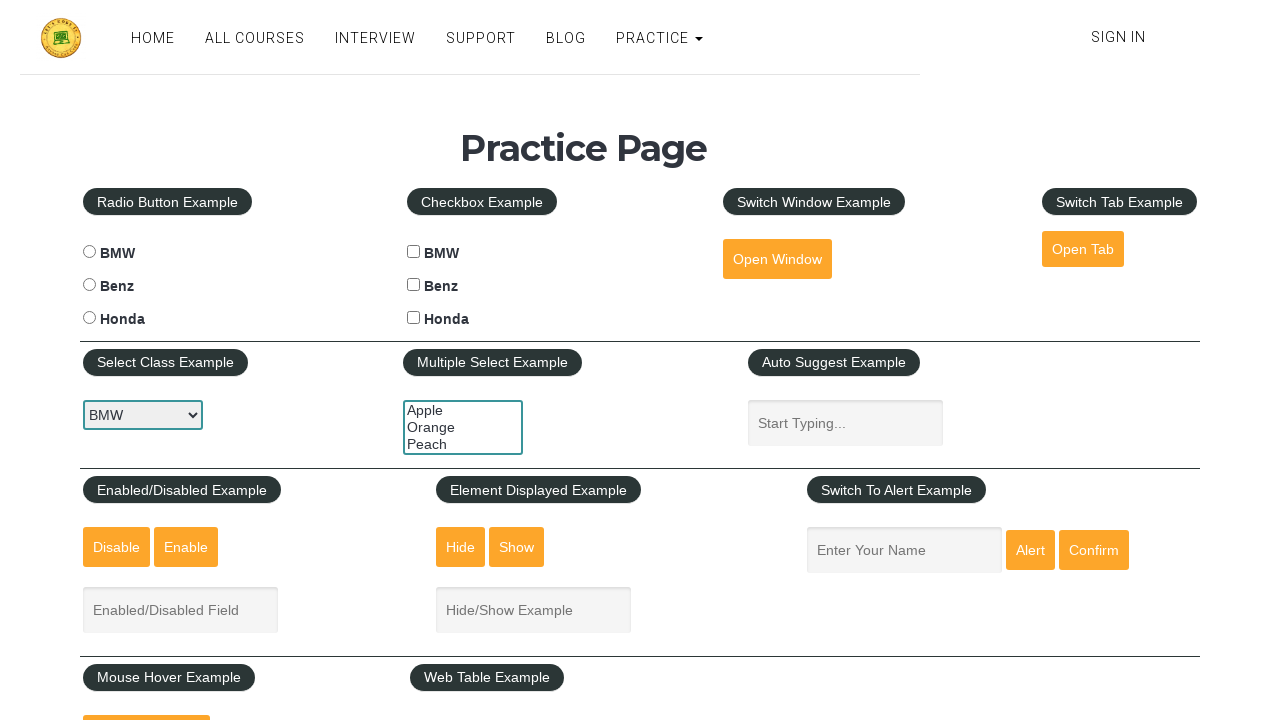

Clicked hide button to hide text box at (461, 547) on #hide-textbox
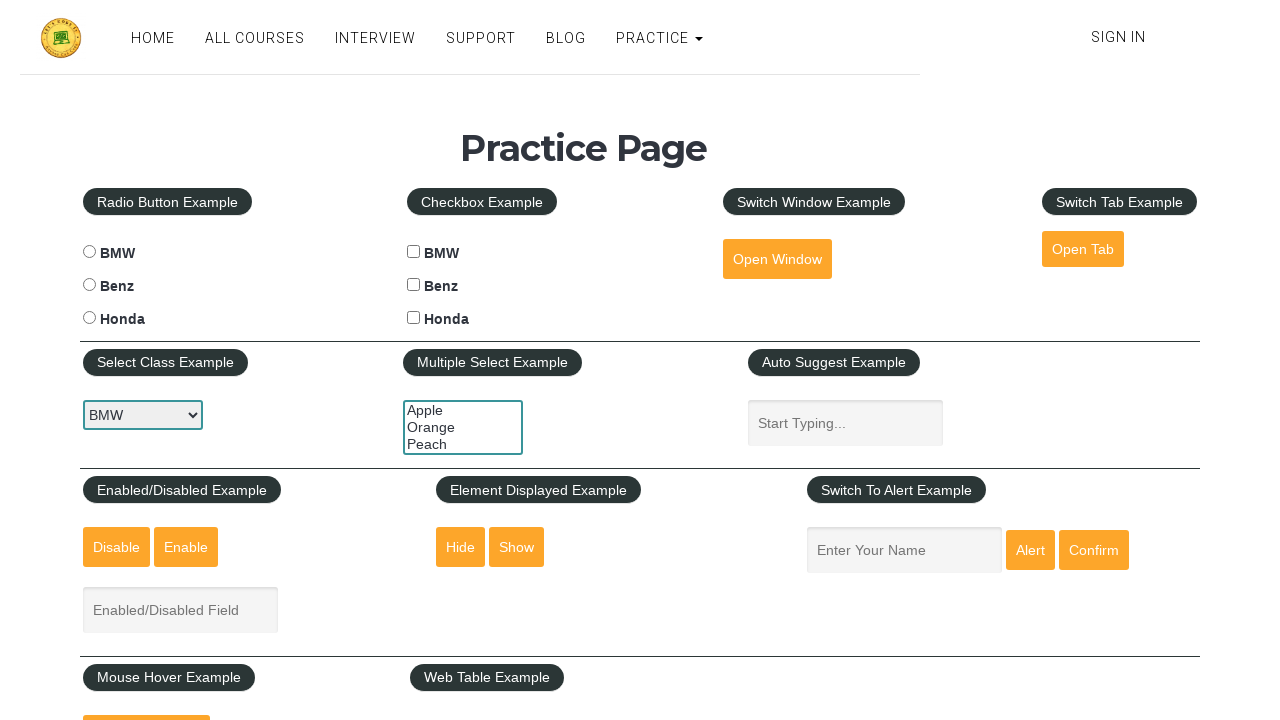

Verified text box is no longer displayed
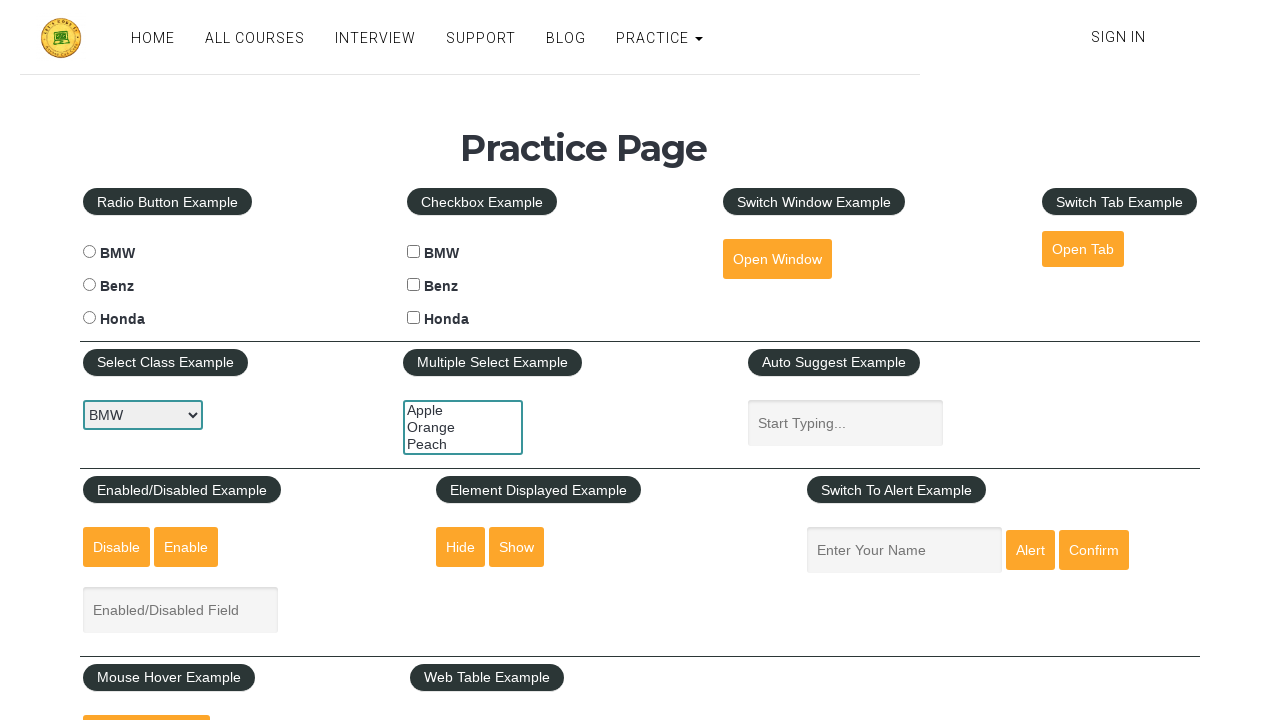

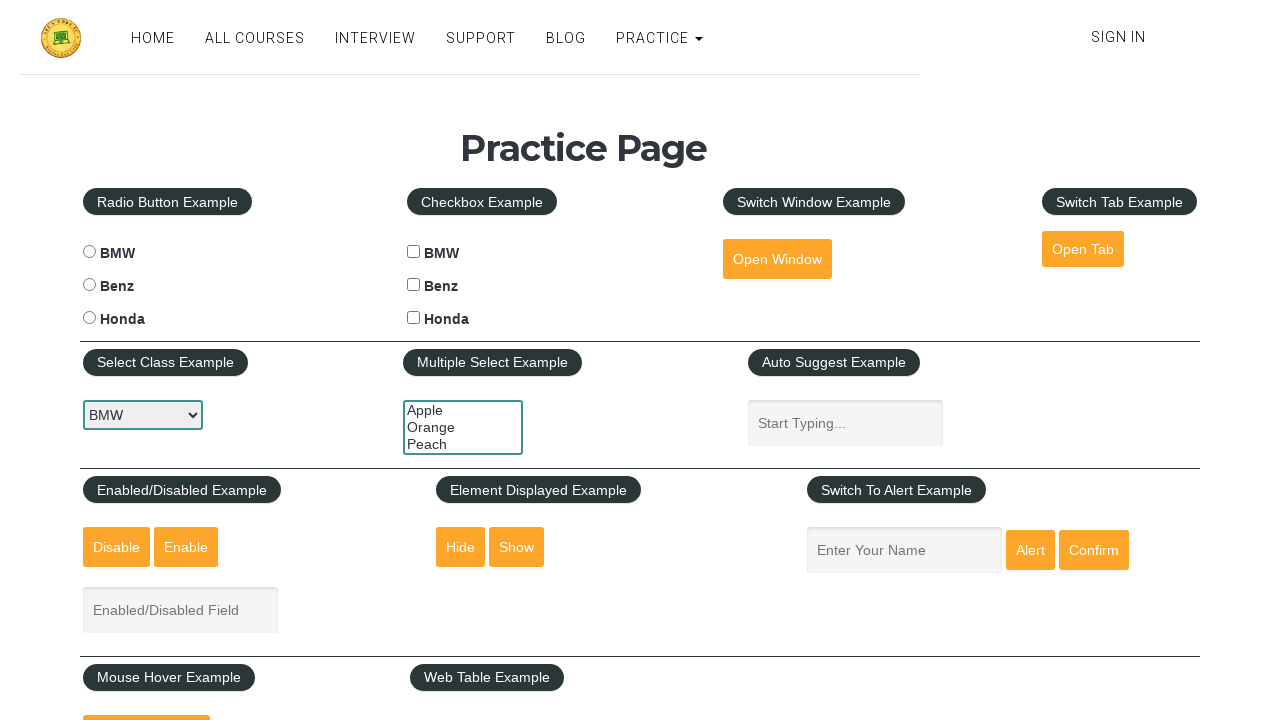